Tests various mouse interaction actions on a demo page including hover-based dropdown selection, double-click on a button, and right-click (context click) operations using ActionChains equivalent functionality.

Starting URL: https://seleniumbase.io/demo_page

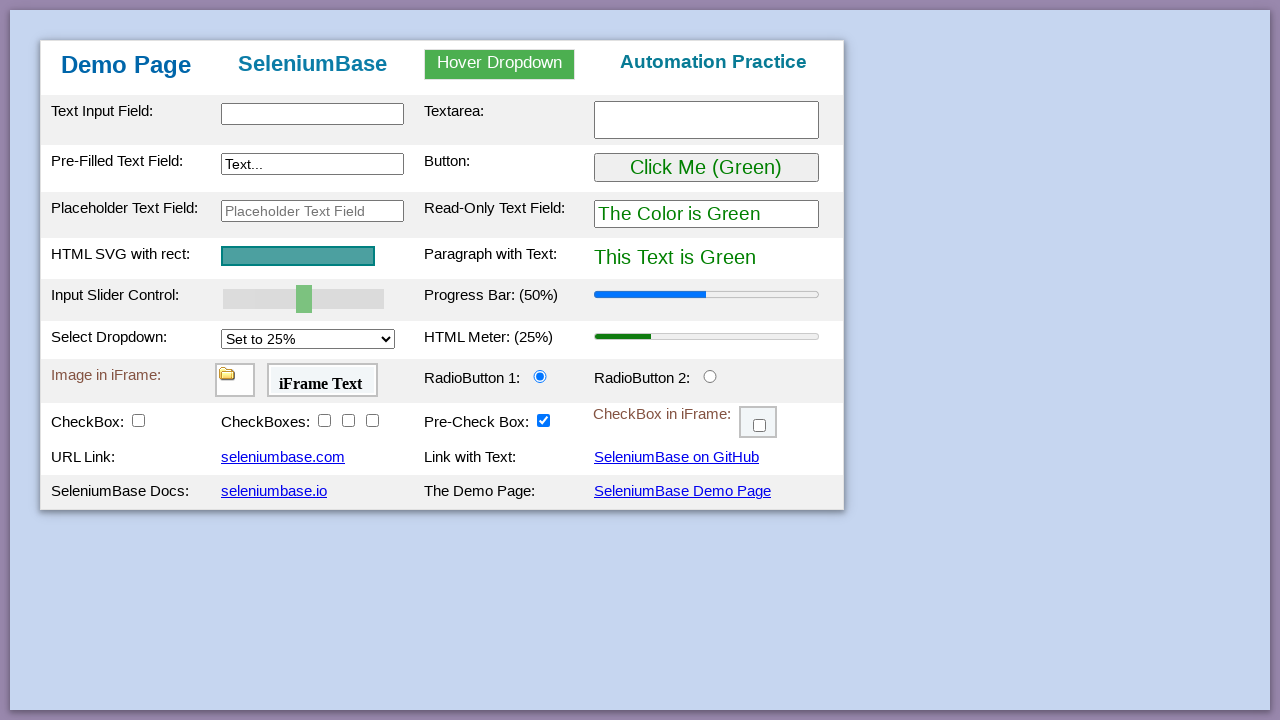

Hovered over dropdown to reveal options at (500, 64) on #myDropdown
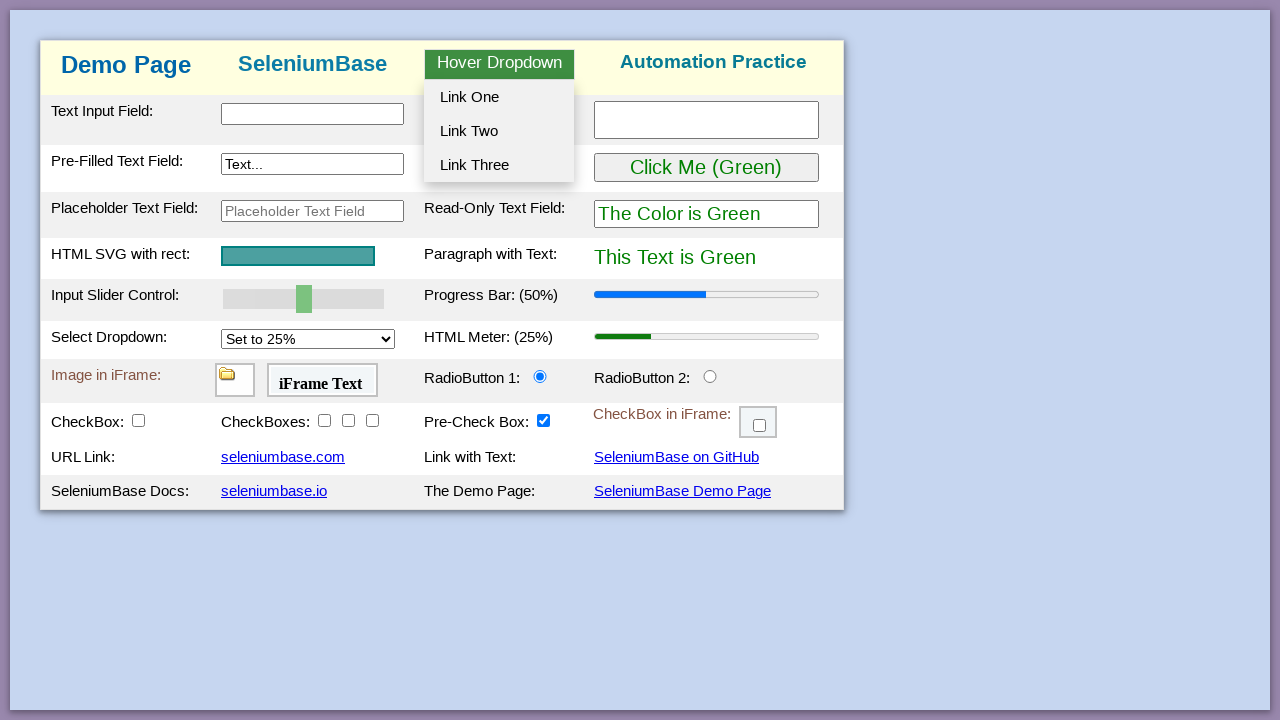

Clicked on dropdown option 2 at (499, 131) on #dropOption2
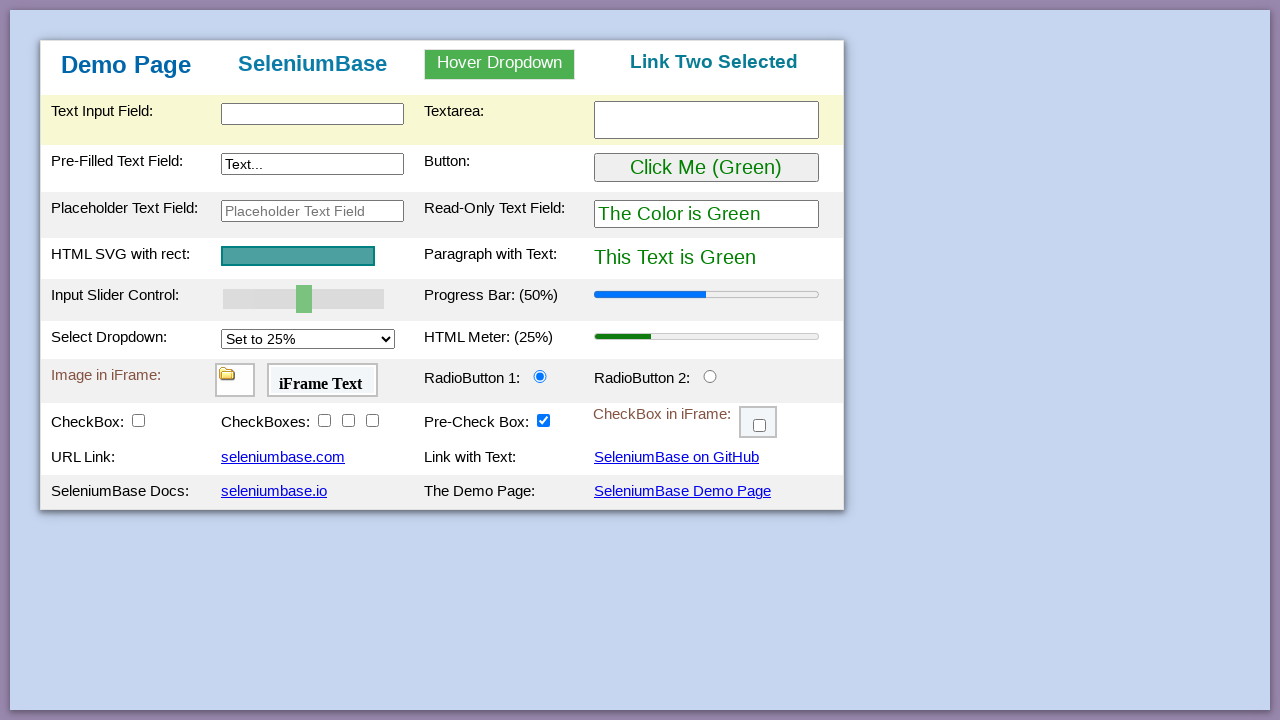

Double-clicked on the button at (706, 168) on #myButton
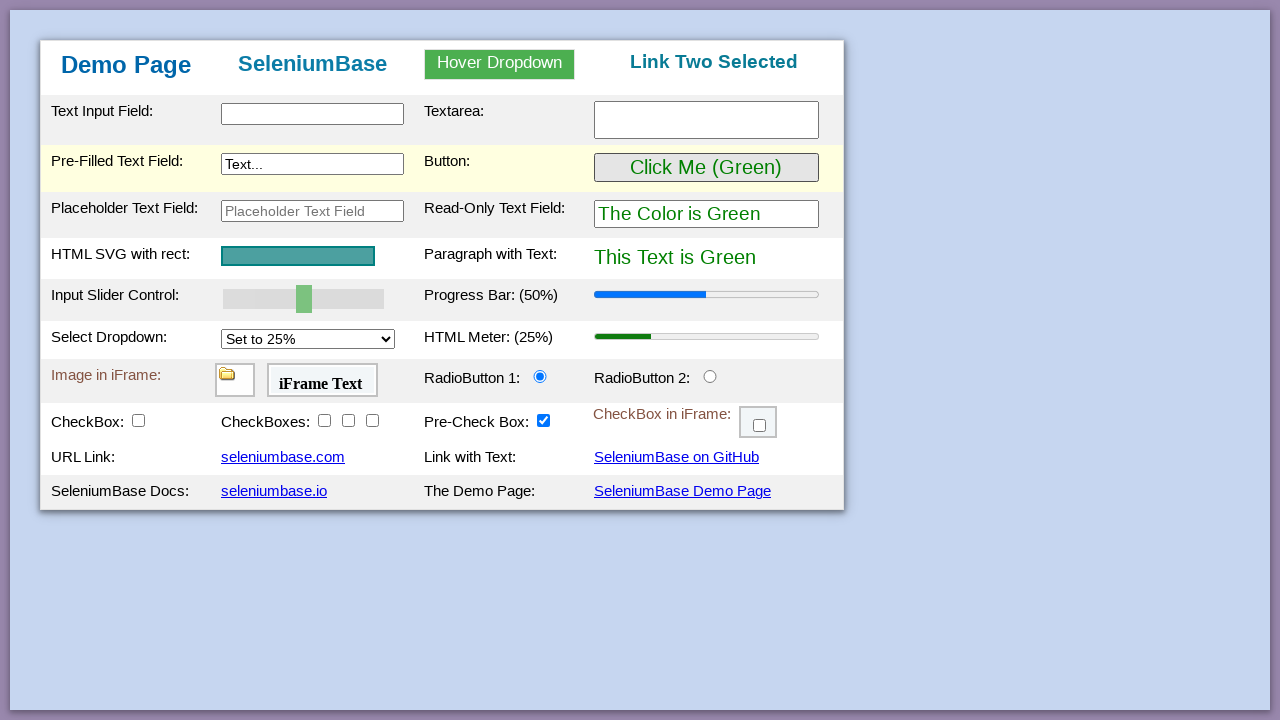

Right-clicked at position (0, 0) at (0, 0)
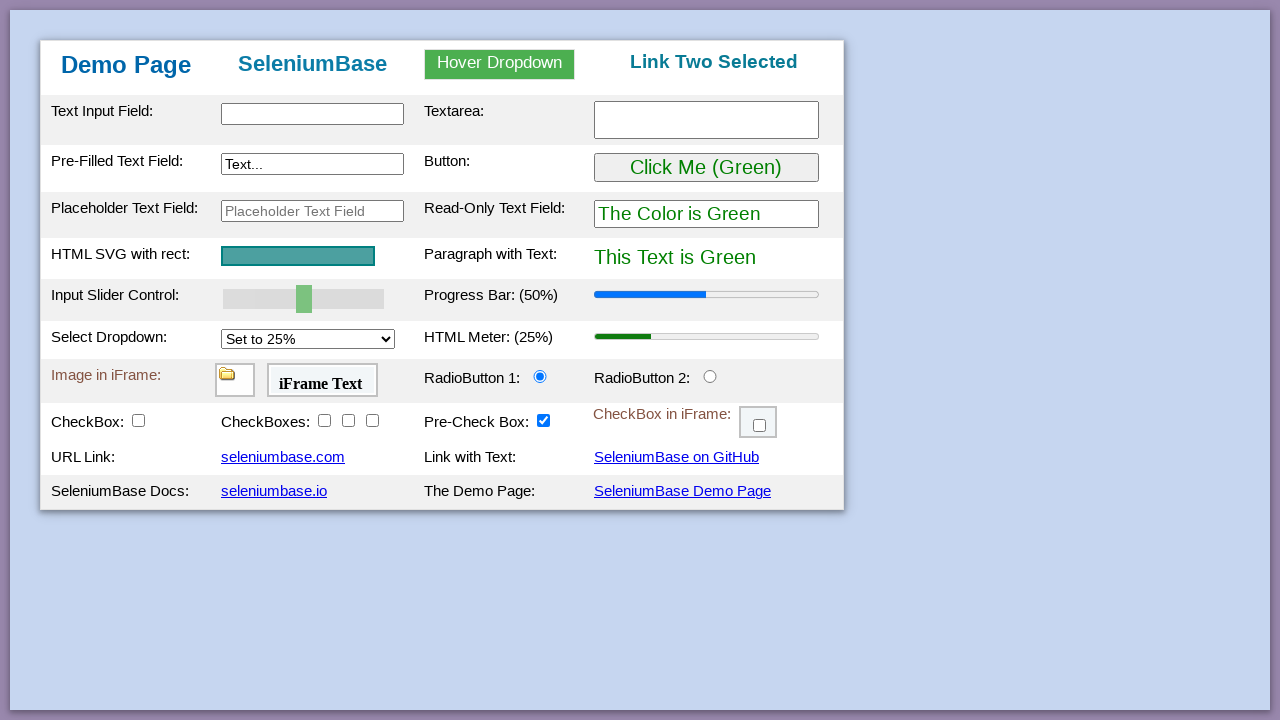

Right-clicked on the button element at (706, 168) on #myButton
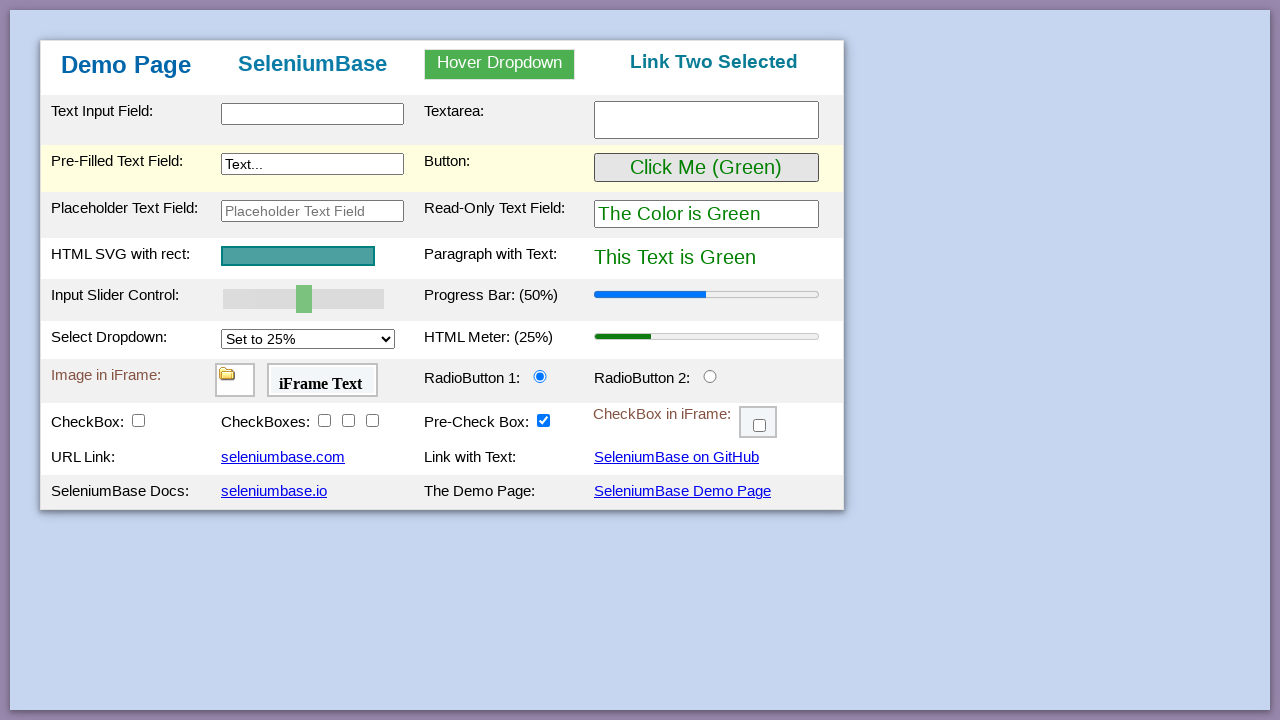

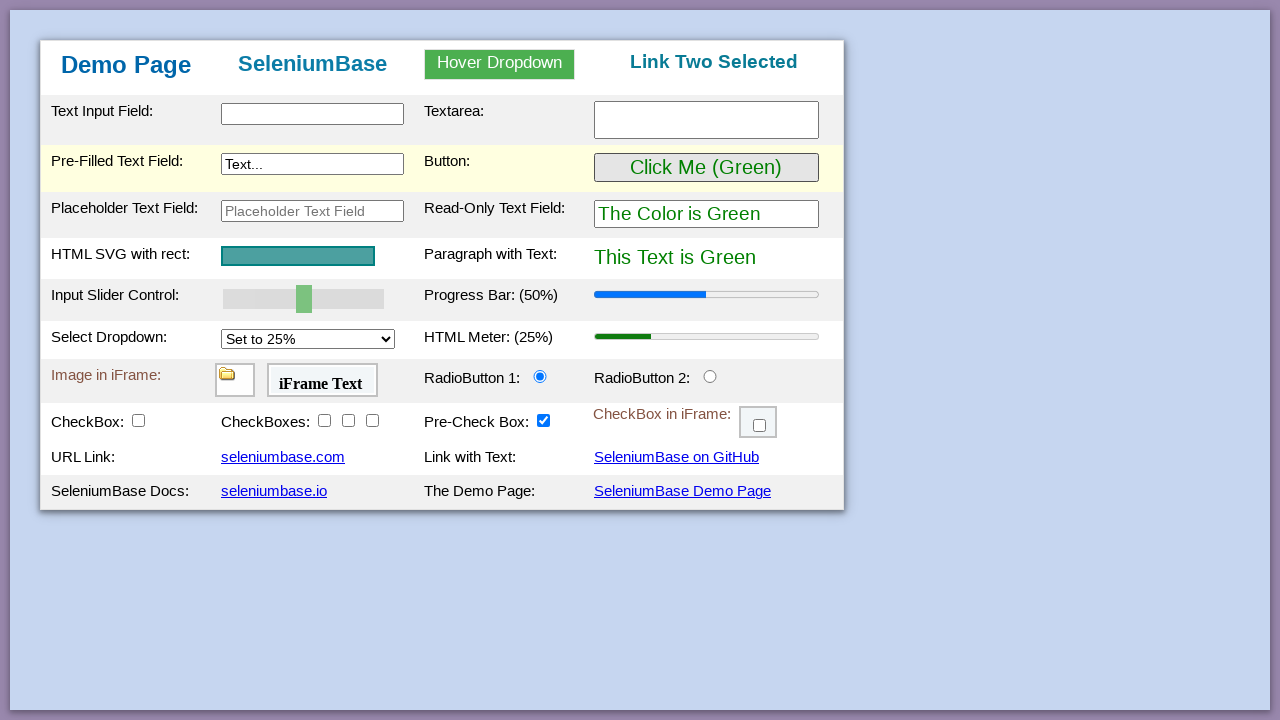